Tests form filling on a scroll page by entering a name and date into their respective input fields

Starting URL: https://formy-project.herokuapp.com/scroll

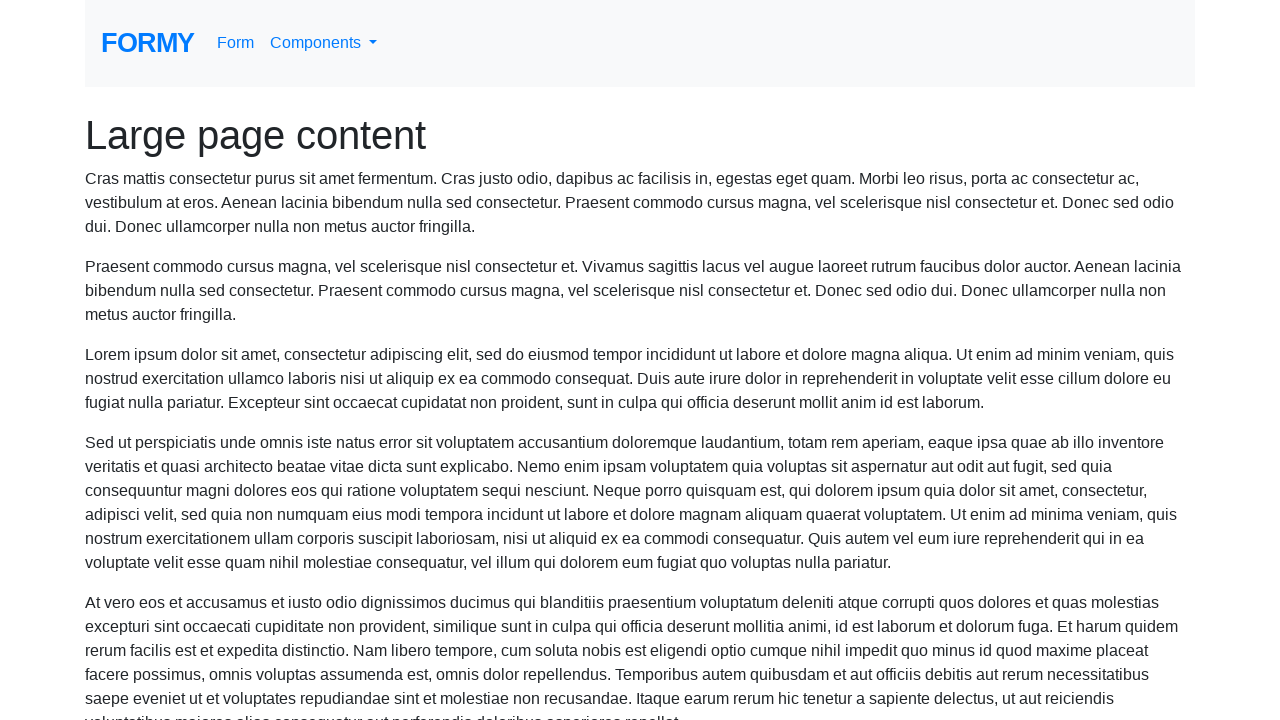

Filled name field with 'Marcus Thompson' on #name
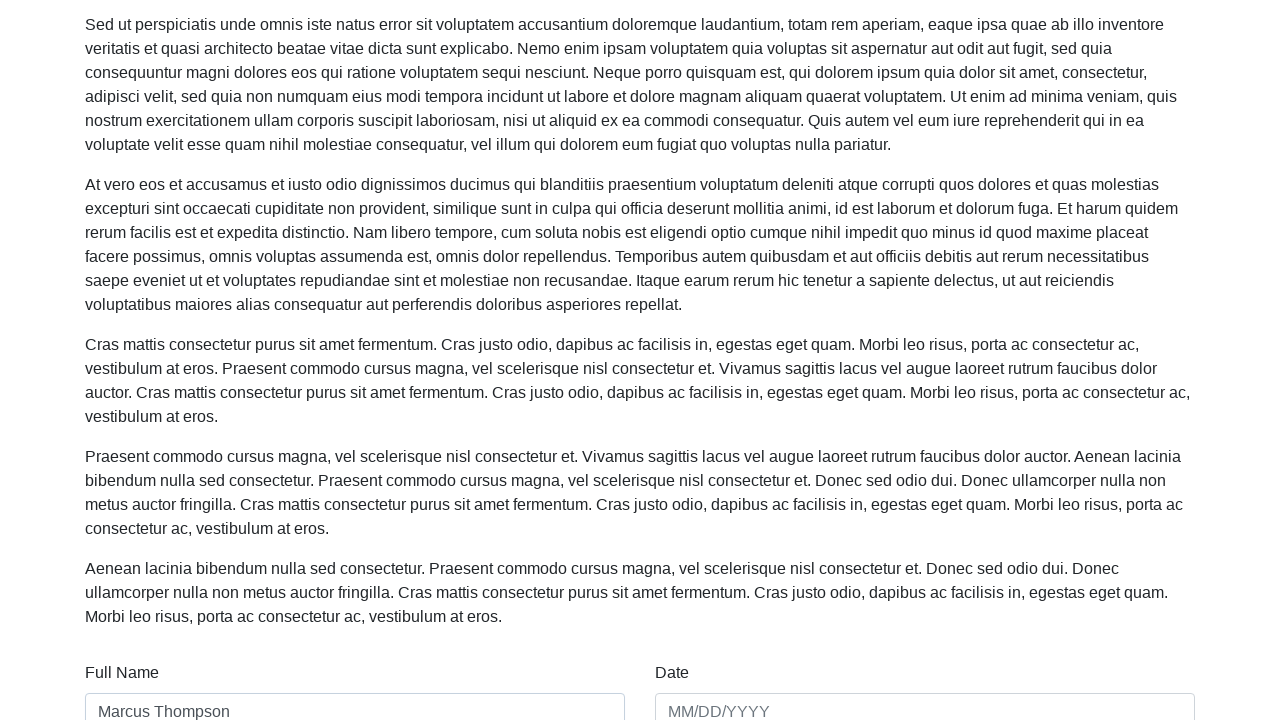

Filled date field with '09/22/2024' on #date
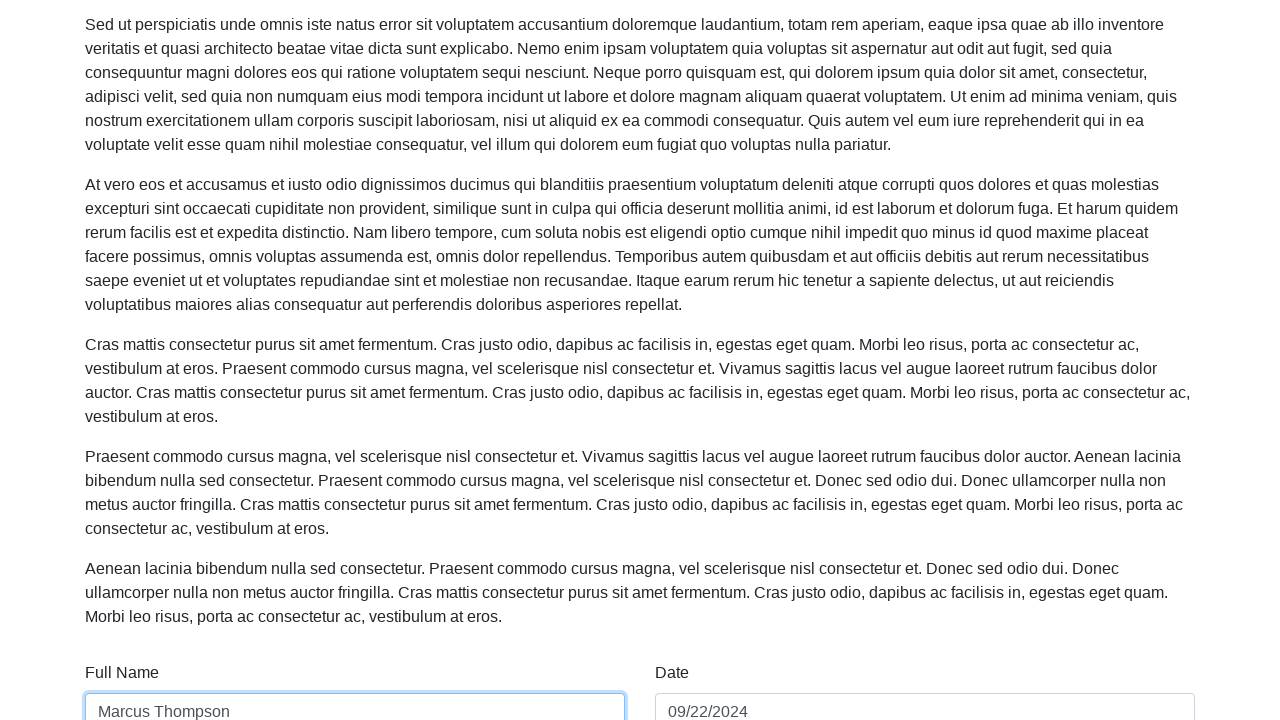

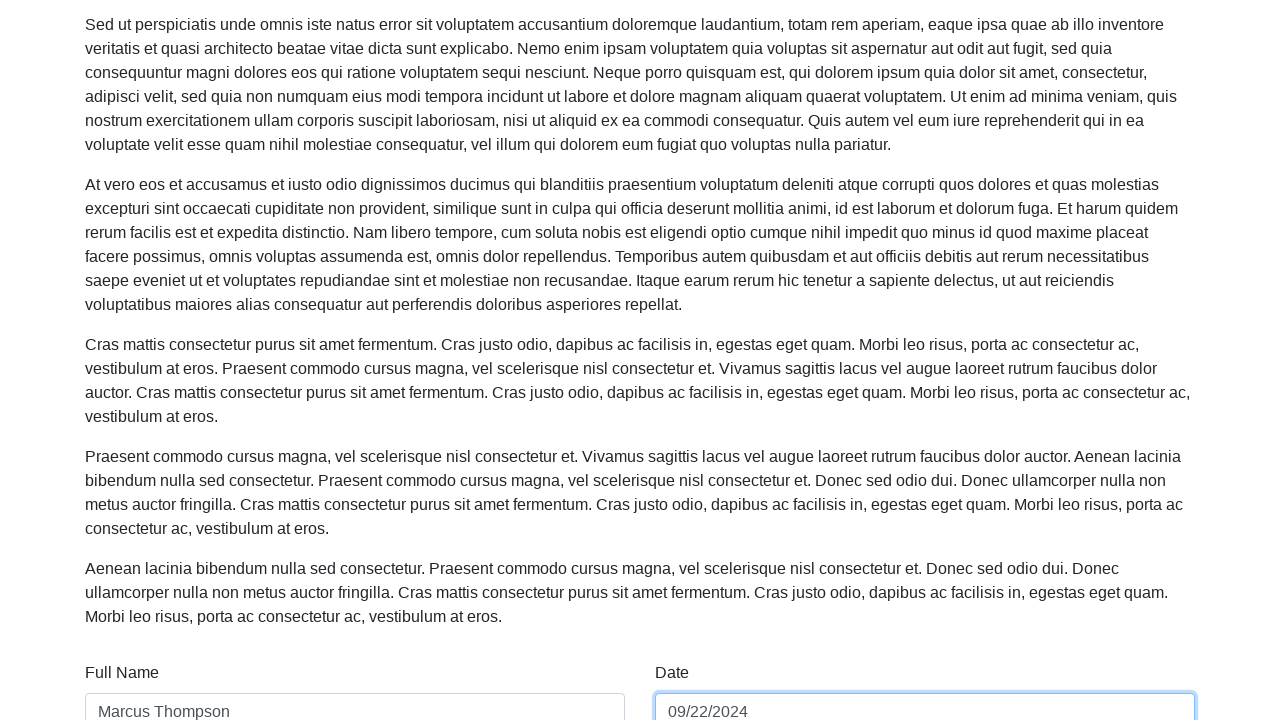